Tests modal dialog functionality by clicking a button to open a modal, then clicking the Close button to dismiss it

Starting URL: https://bonigarcia.dev/selenium-webdriver-java/dialog-boxes.html

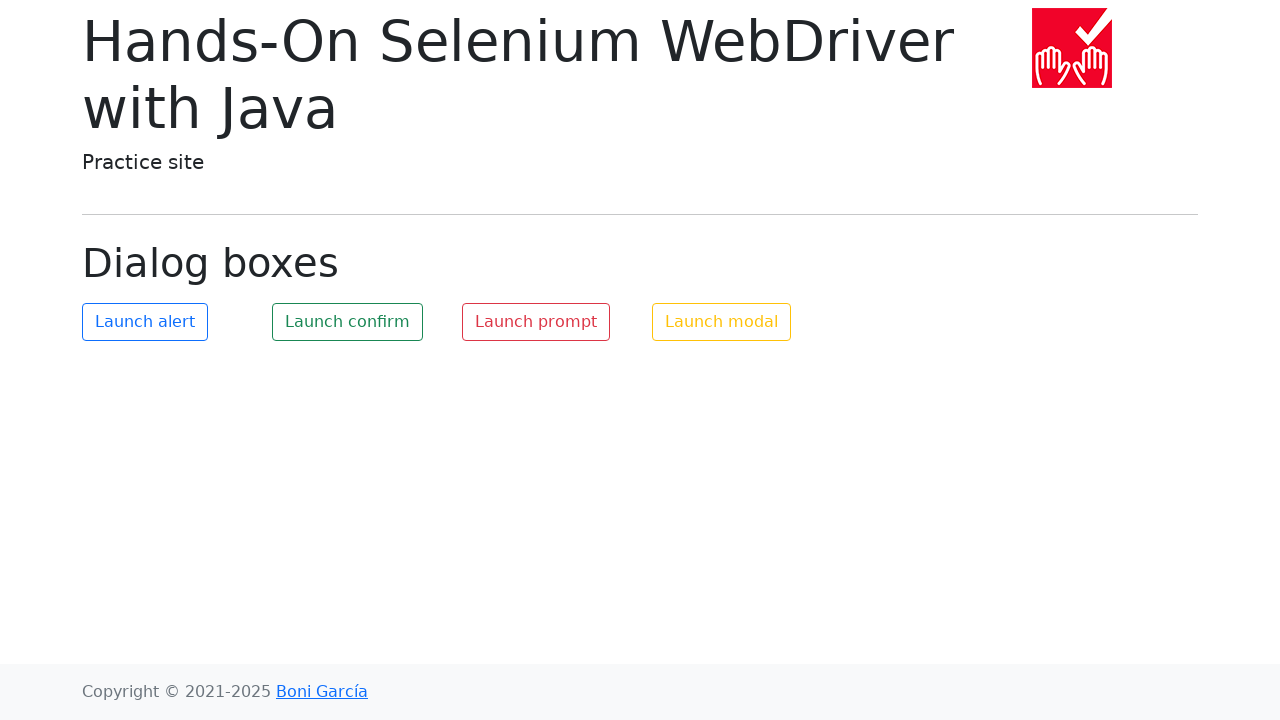

Clicked button to open modal dialog at (722, 322) on #my-modal
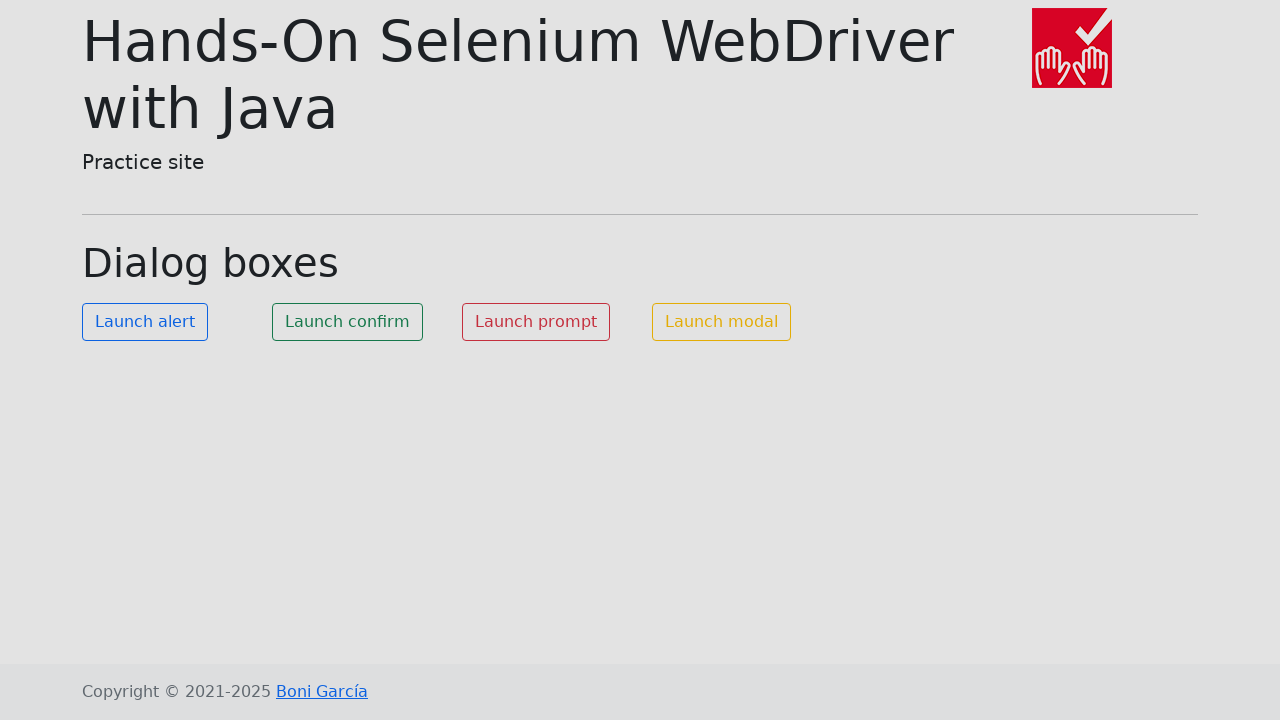

Close button became visible and clickable
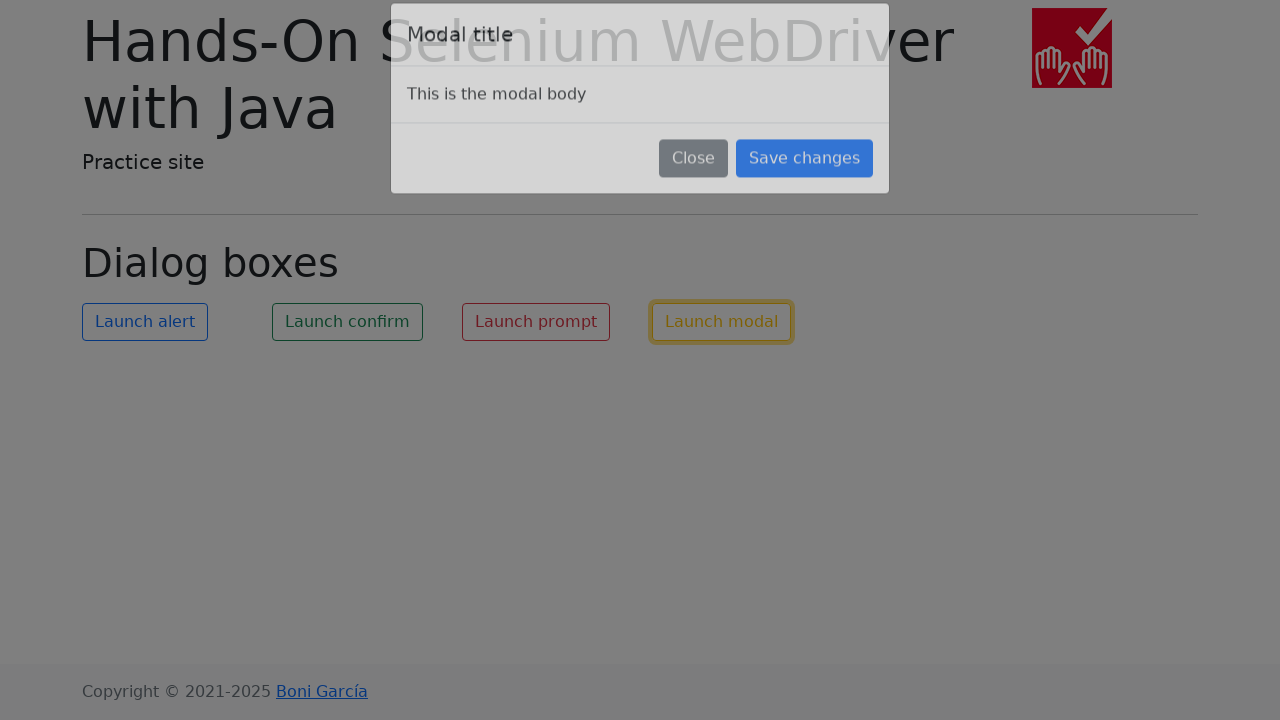

Clicked Close button to dismiss modal dialog at (694, 184) on xpath=//button[text() = 'Close']
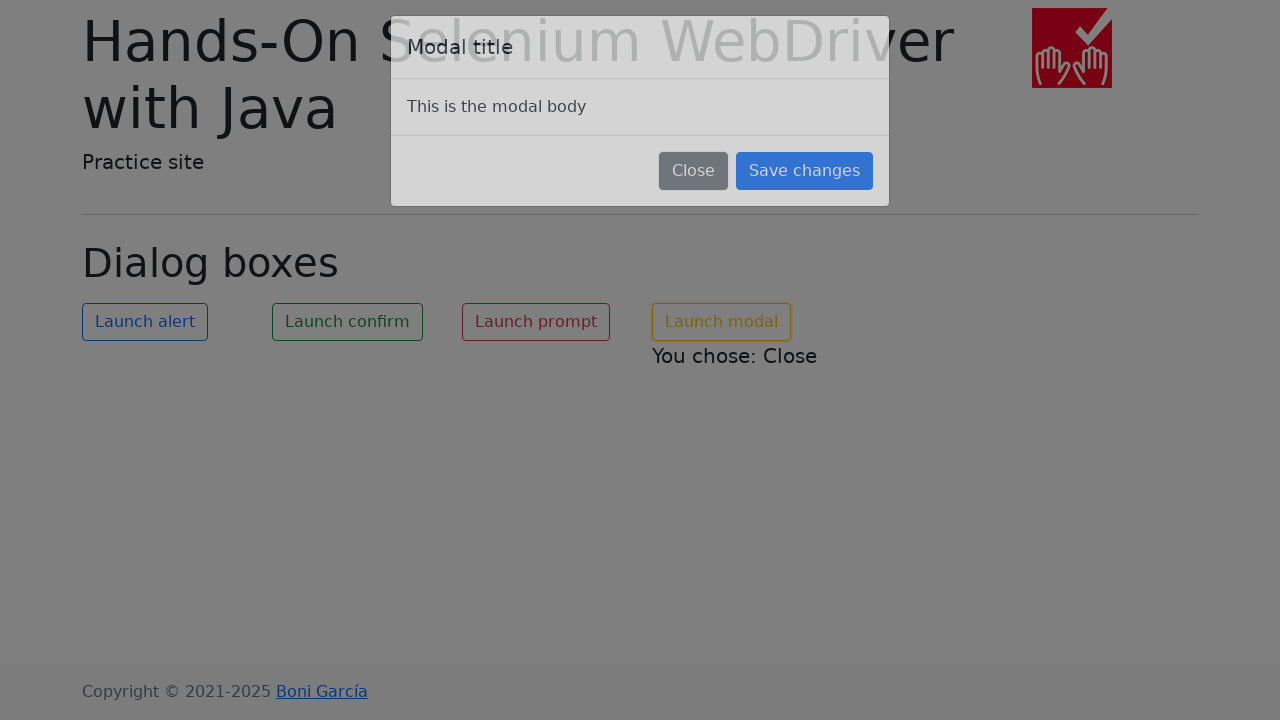

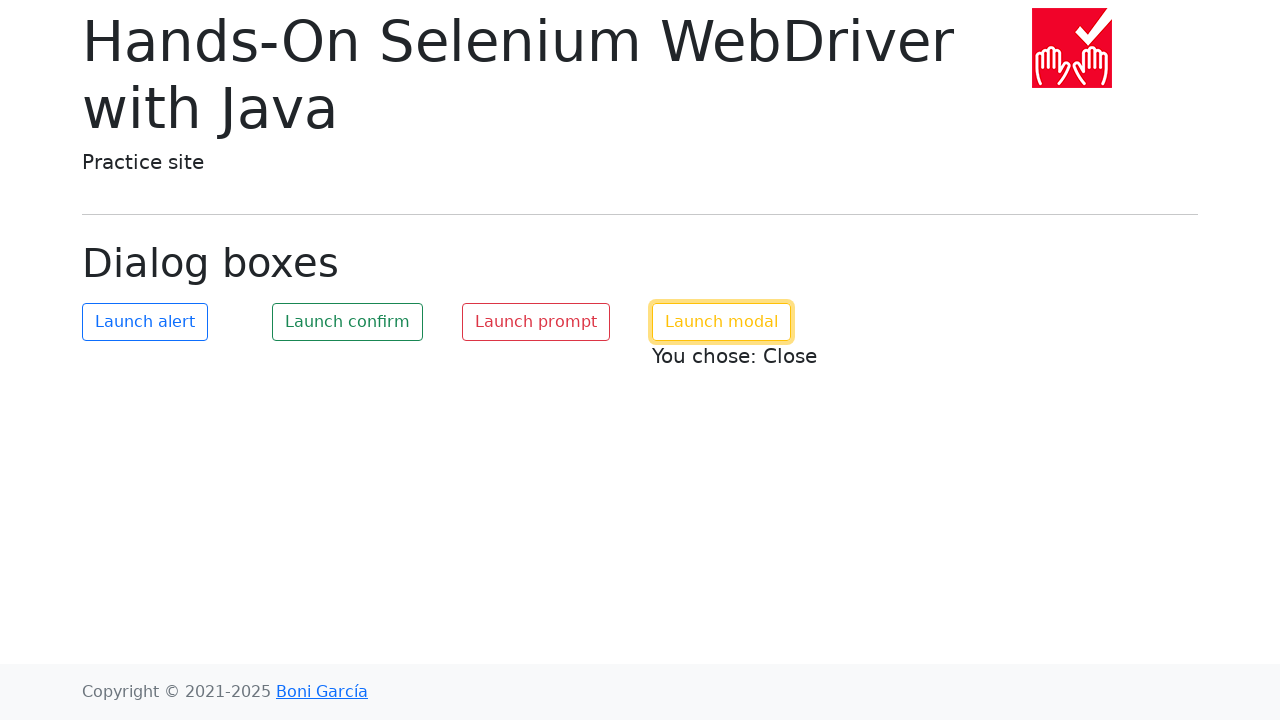